Verifies that the Practice Form page on DemoQA contains expected UI elements including form fields, radio buttons, checkboxes, submit button, and file upload functionality.

Starting URL: https://demoqa.com/automation-practice-form

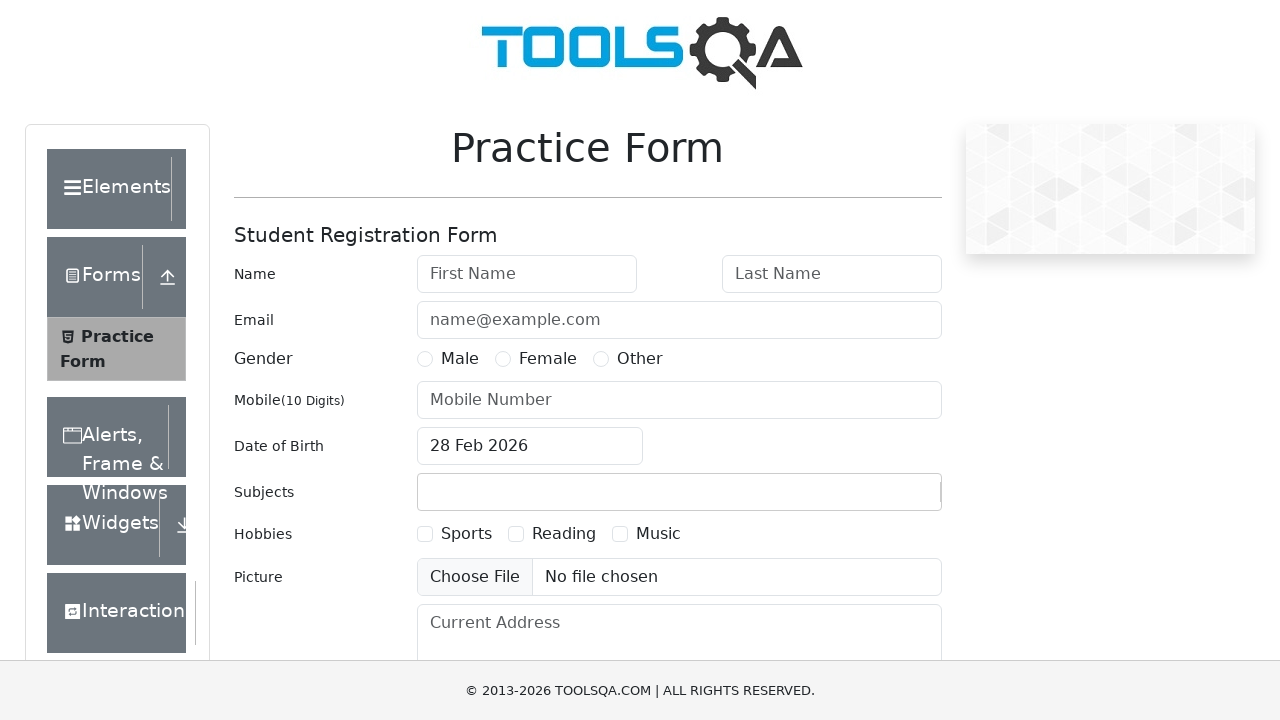

Waited for page body element to load
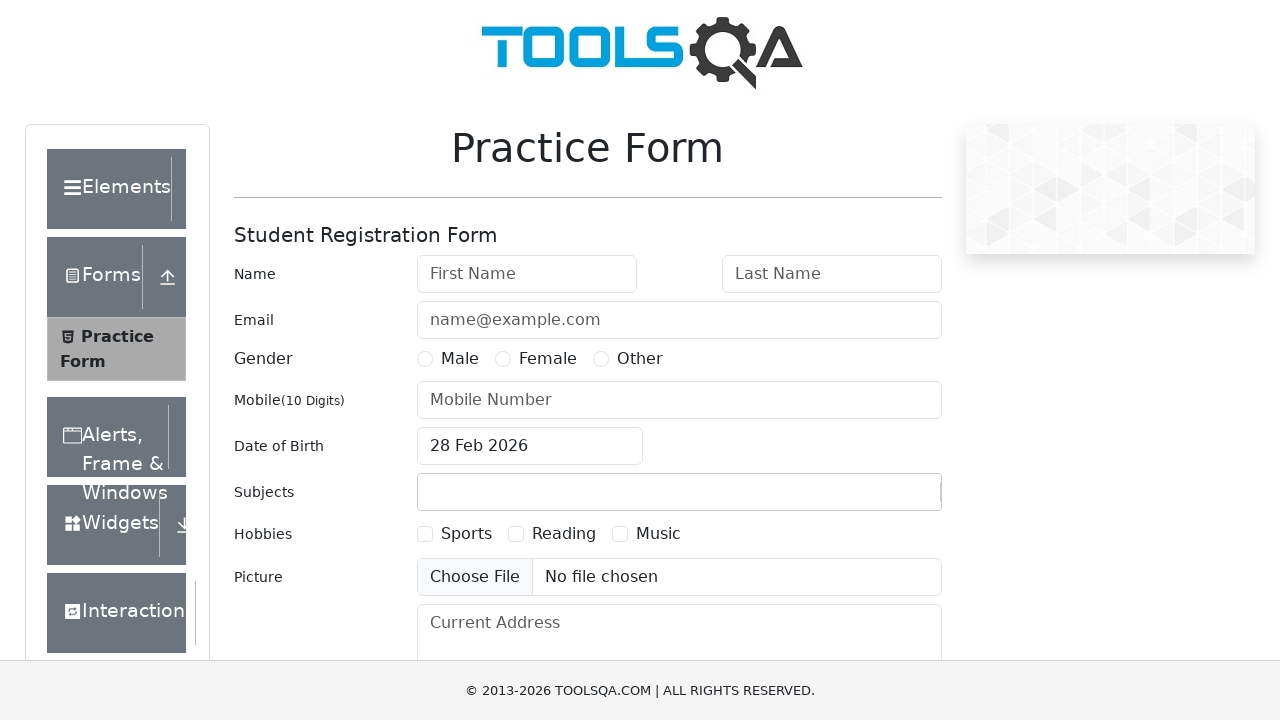

Verified 'Practice Form' text is present in page body
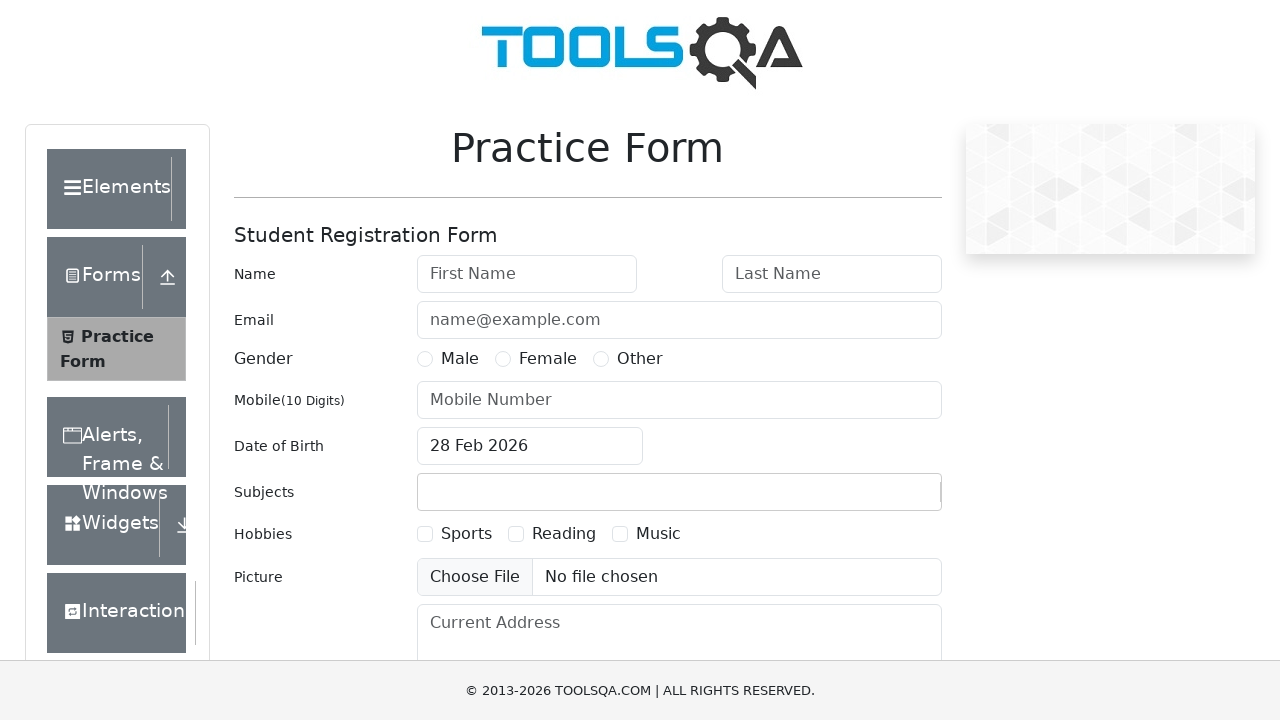

Waited for practice form wrapper to load
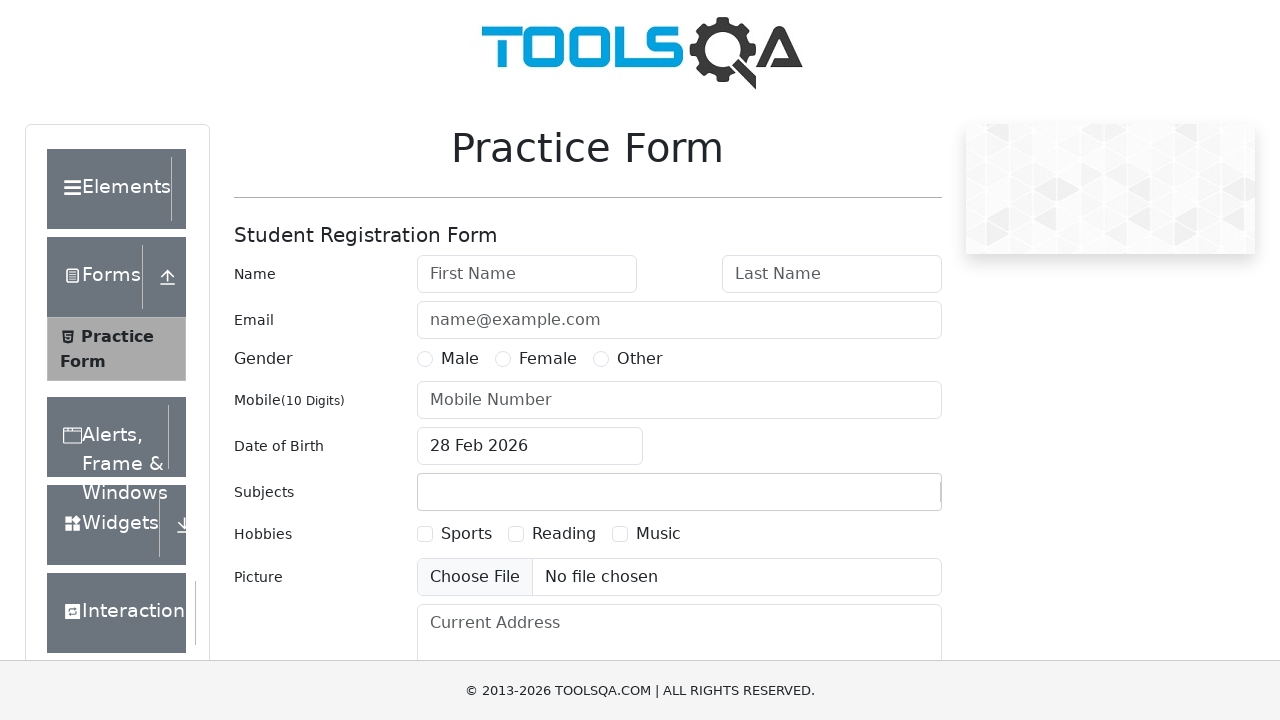

Verified practice form wrapper is visible
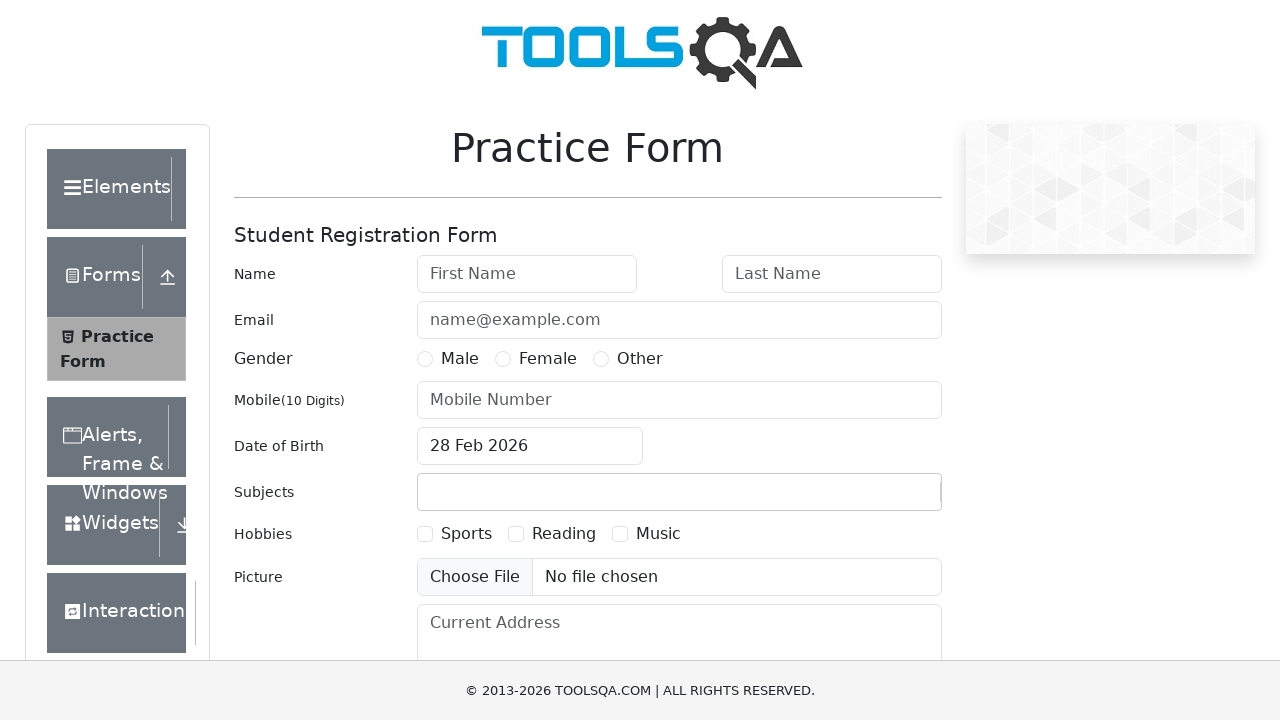

Verified 'Student Registration Form' title is present
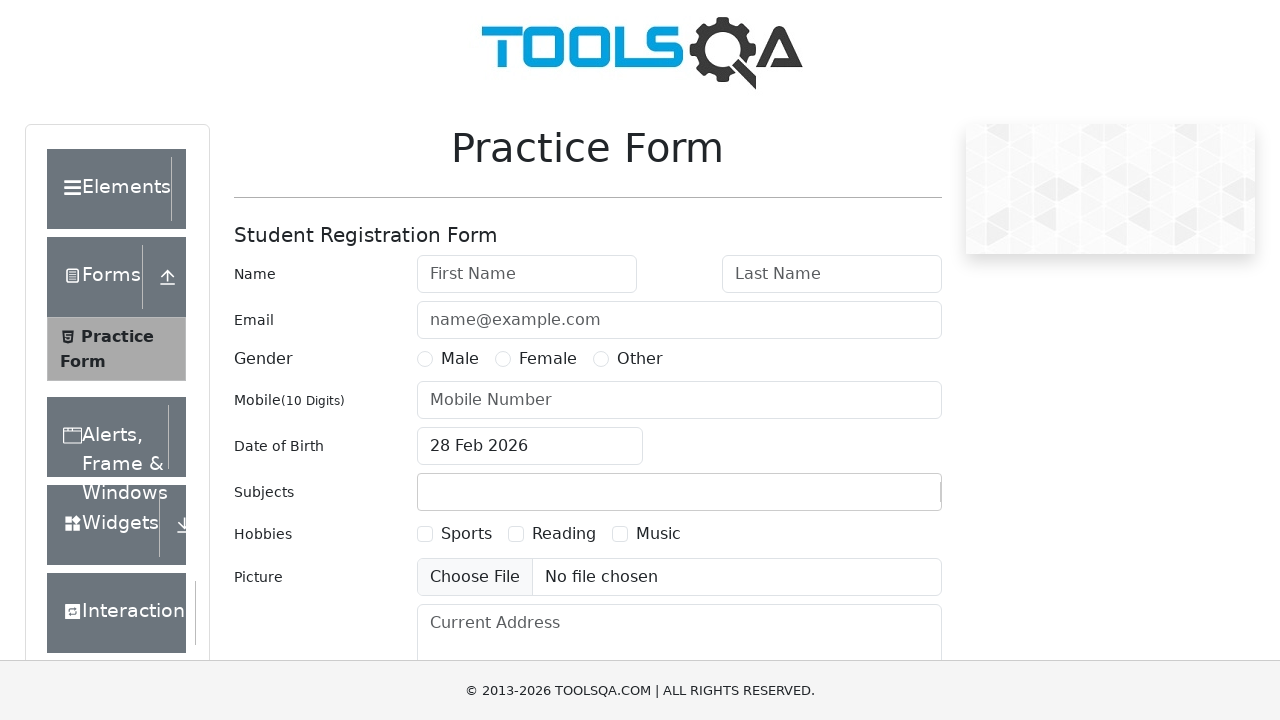

Waited for submit button to load
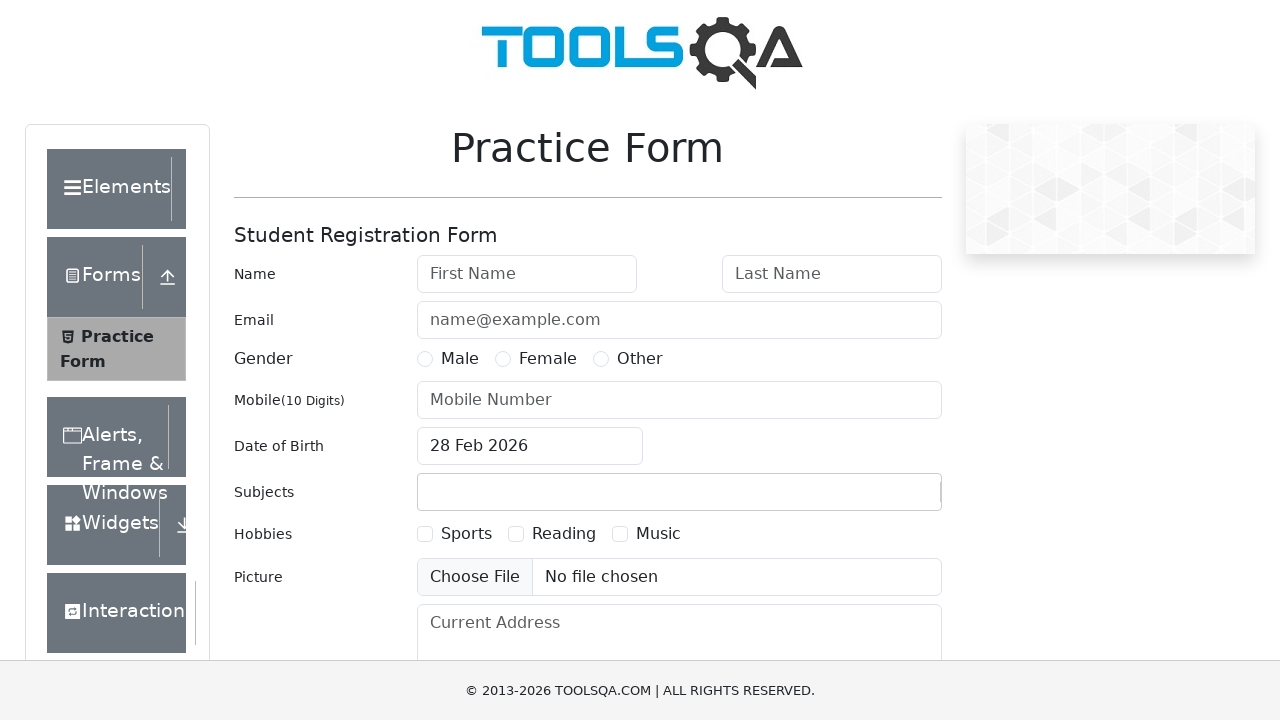

Verified submit button is visible
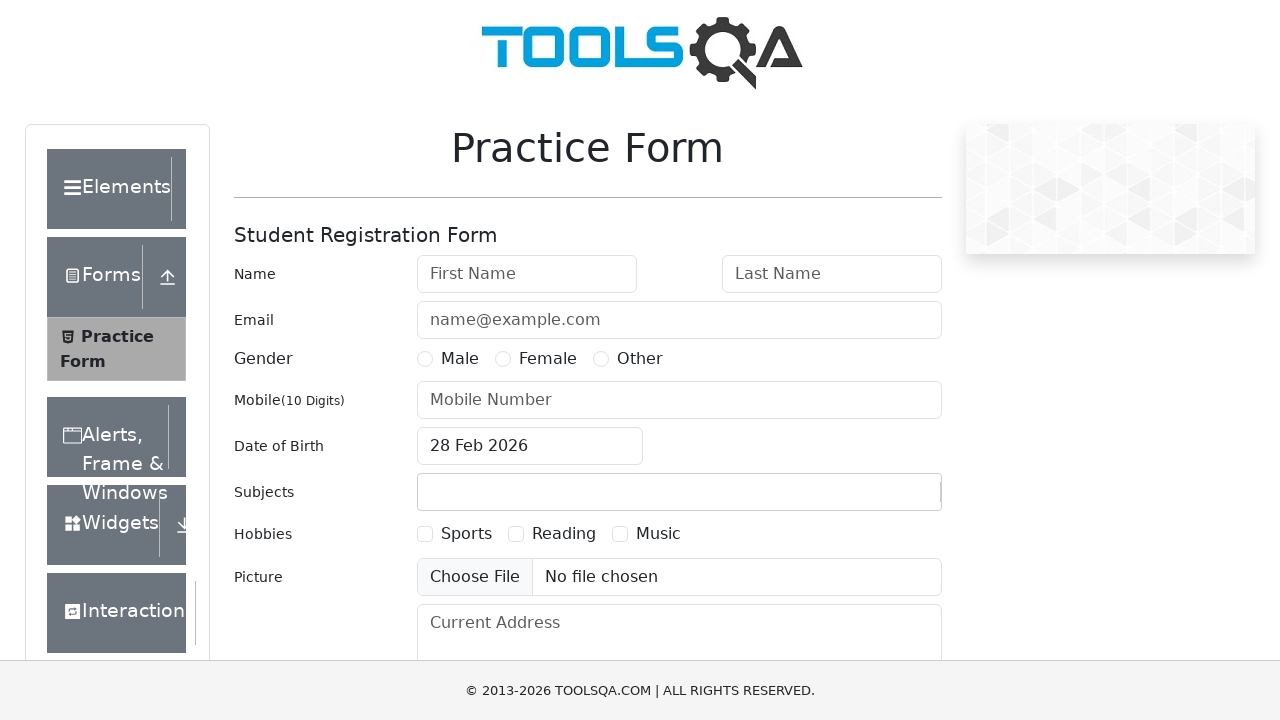

Verified first name field is visible
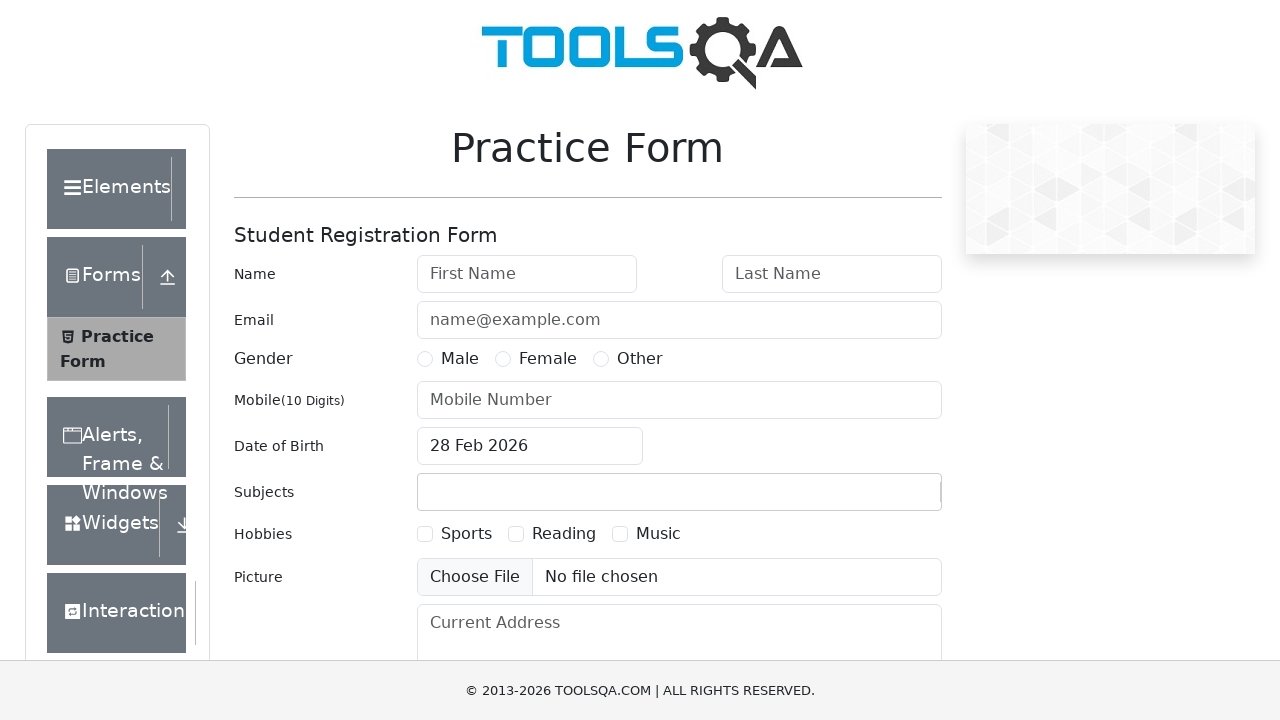

Verified last name field is visible
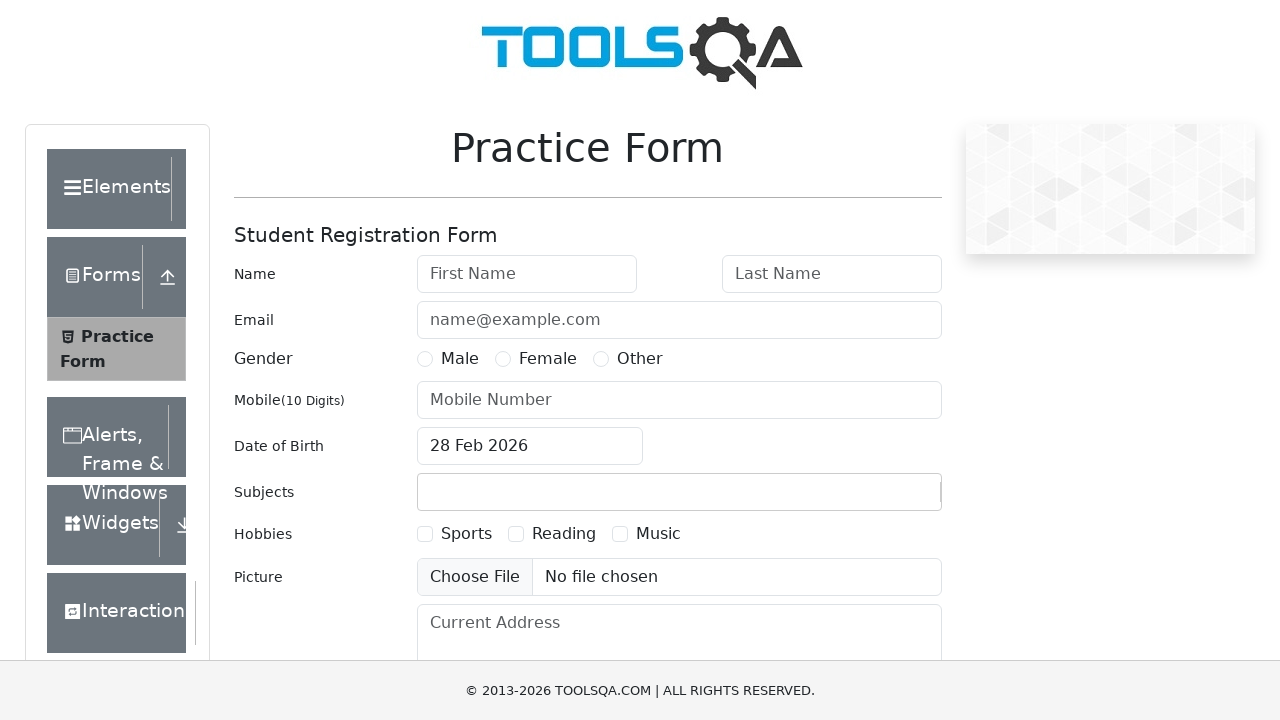

Verified email field is visible
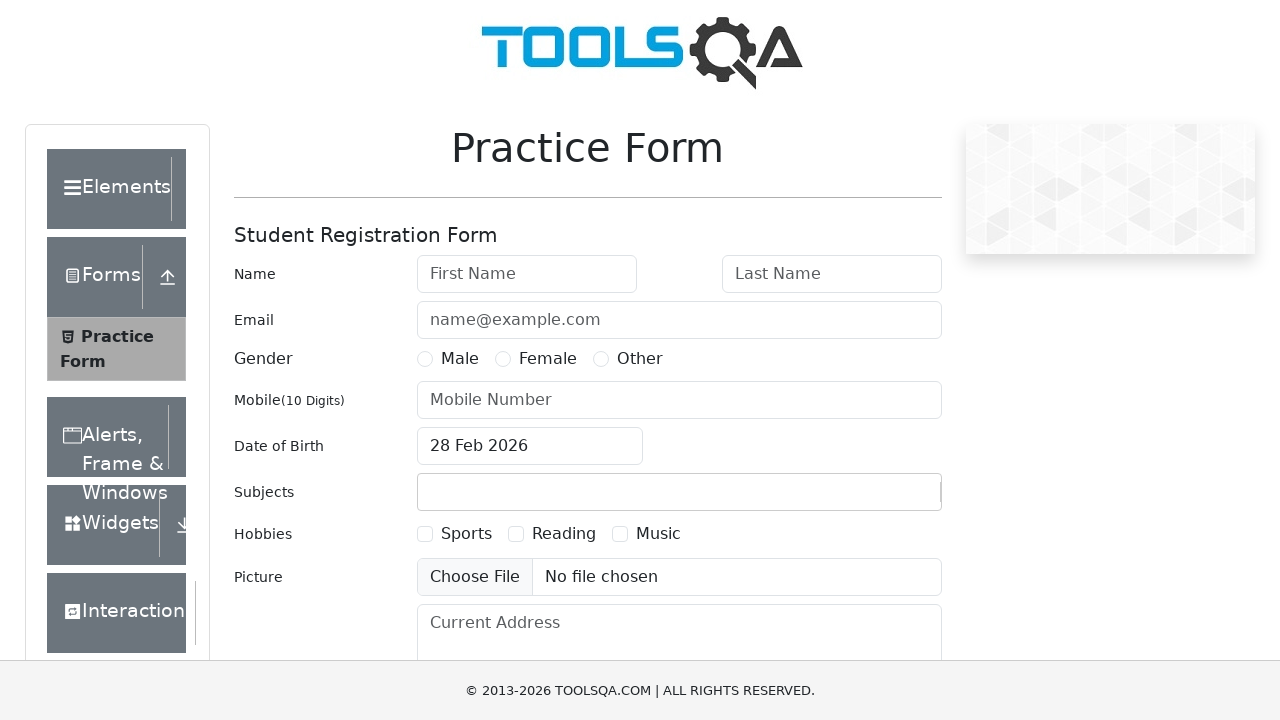

Verified phone number field is visible
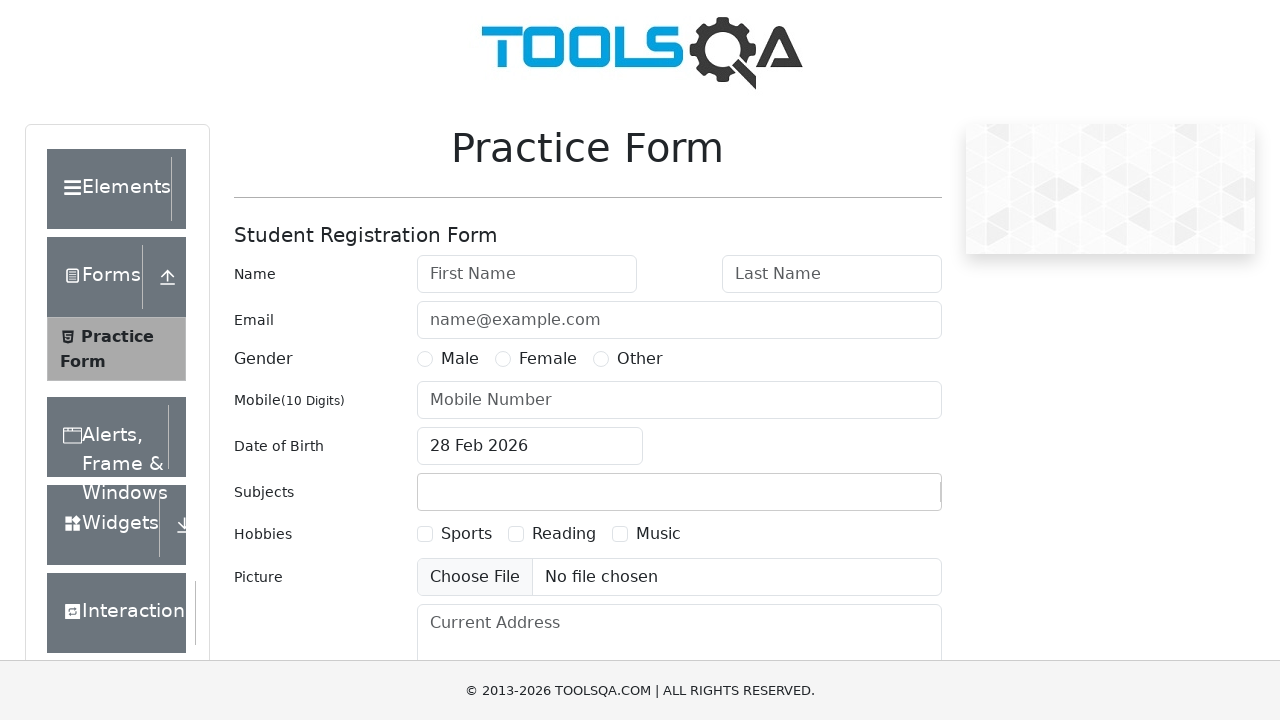

Located gender radio buttons wrapper
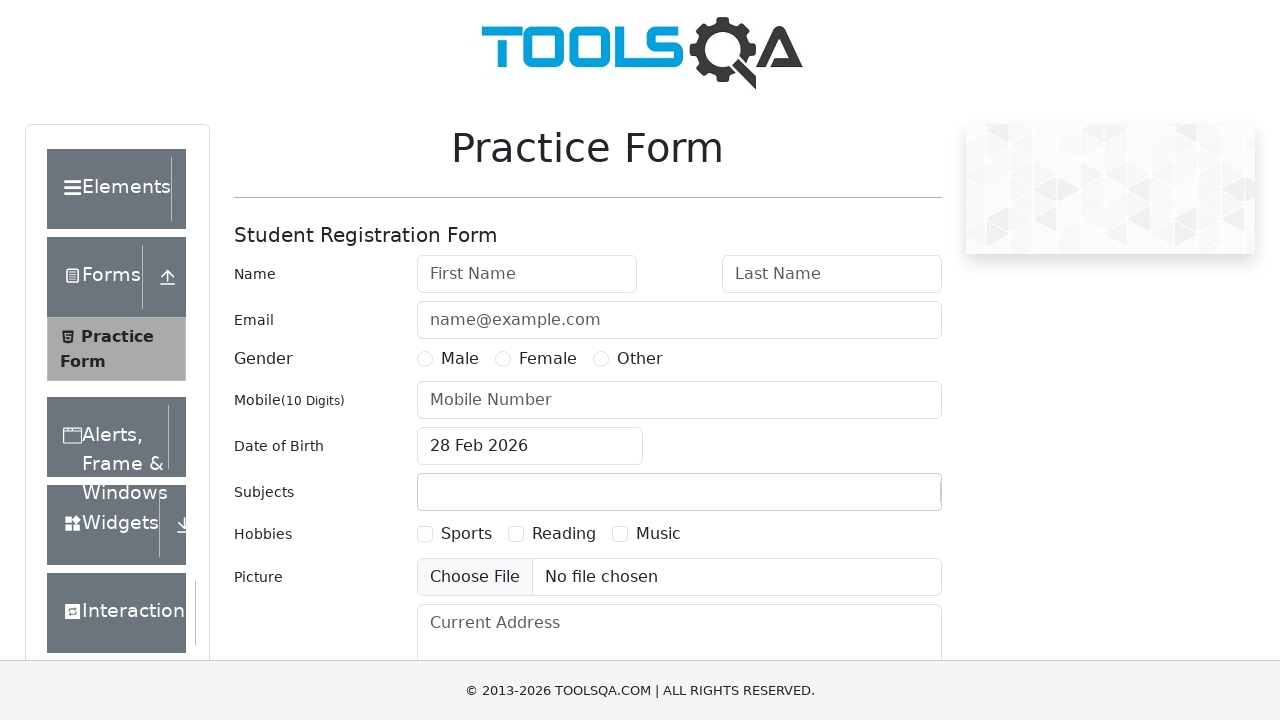

Verified 'Male' gender option is present
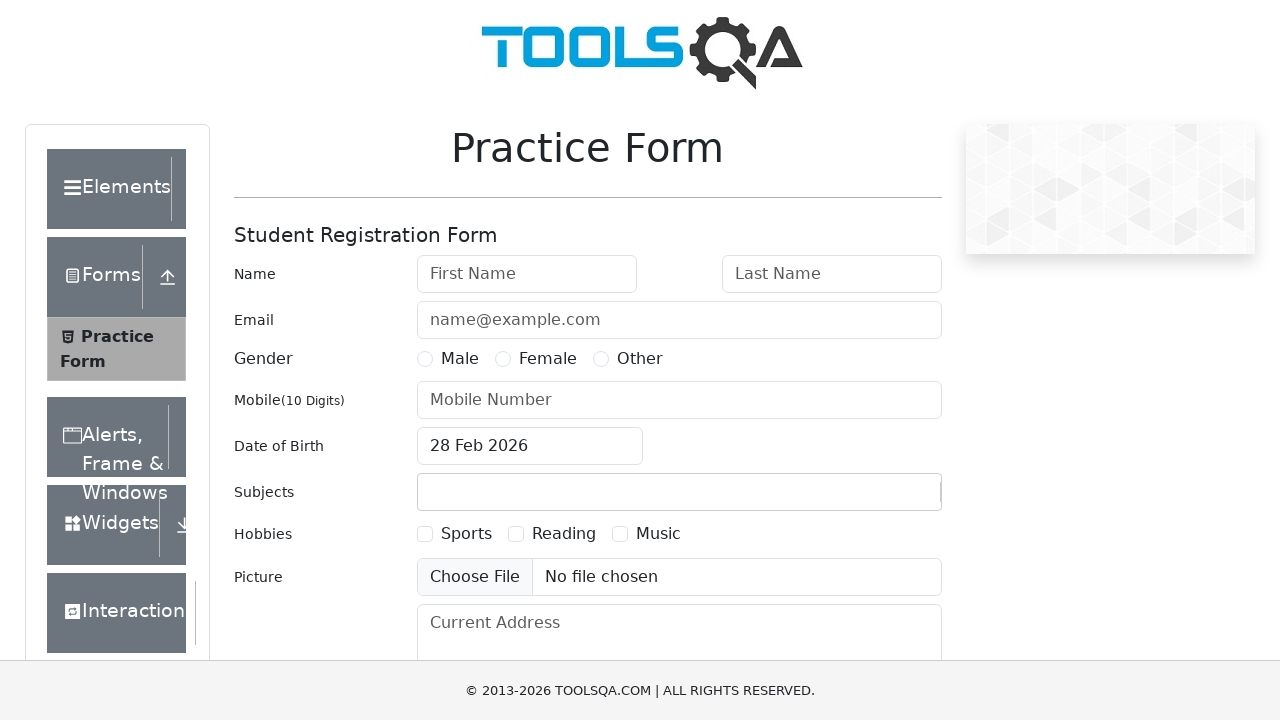

Verified 'Female' gender option is present
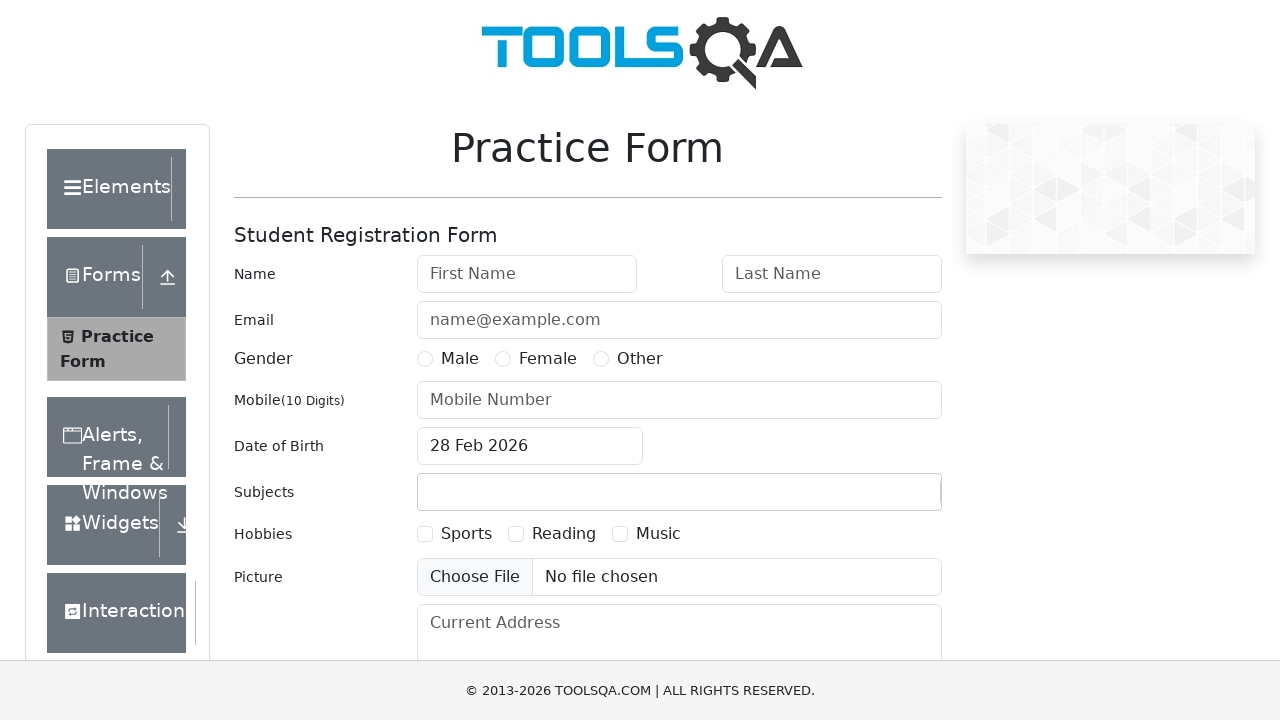

Verified 'Other' gender option is present
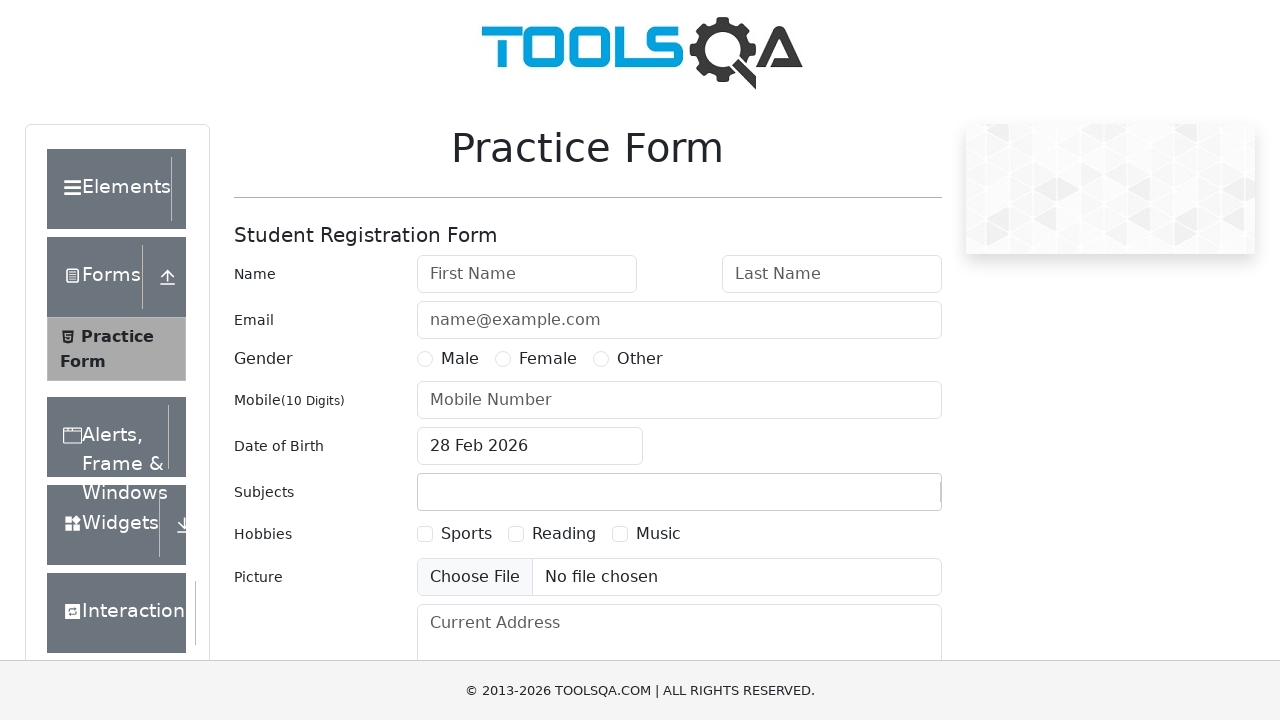

Located hobbies checkboxes wrapper
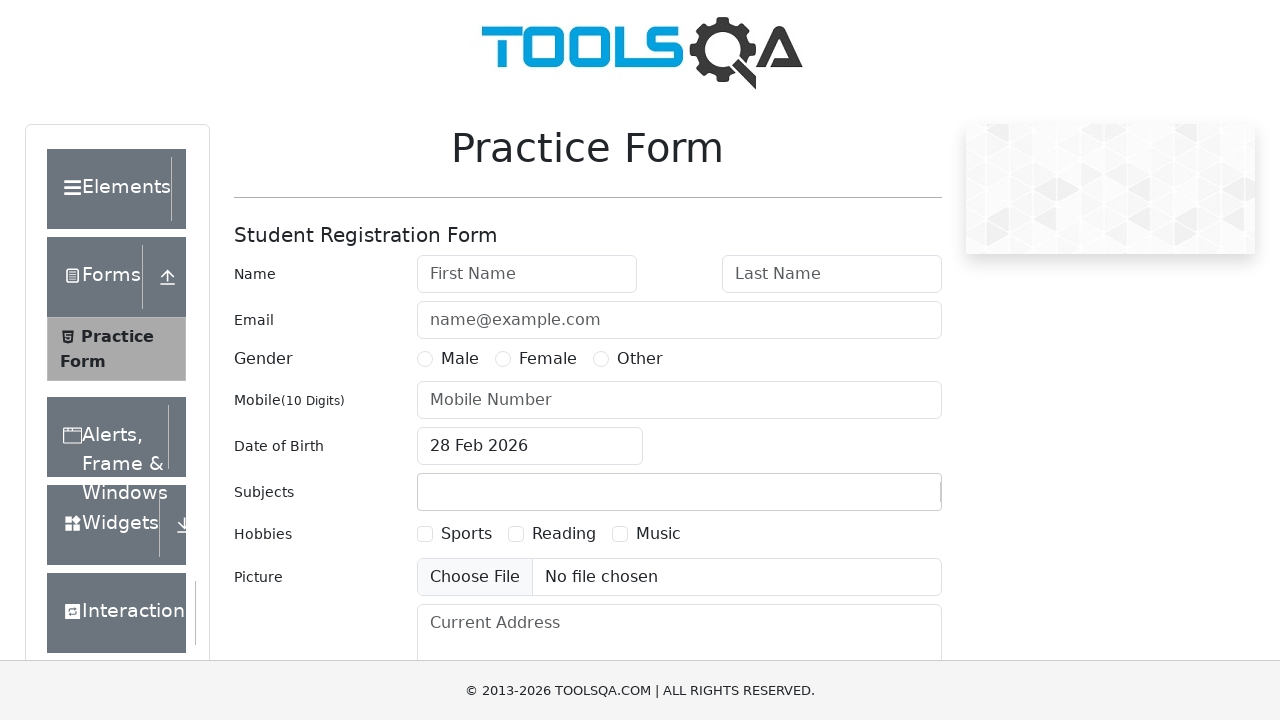

Verified 'Sports' hobby option is present
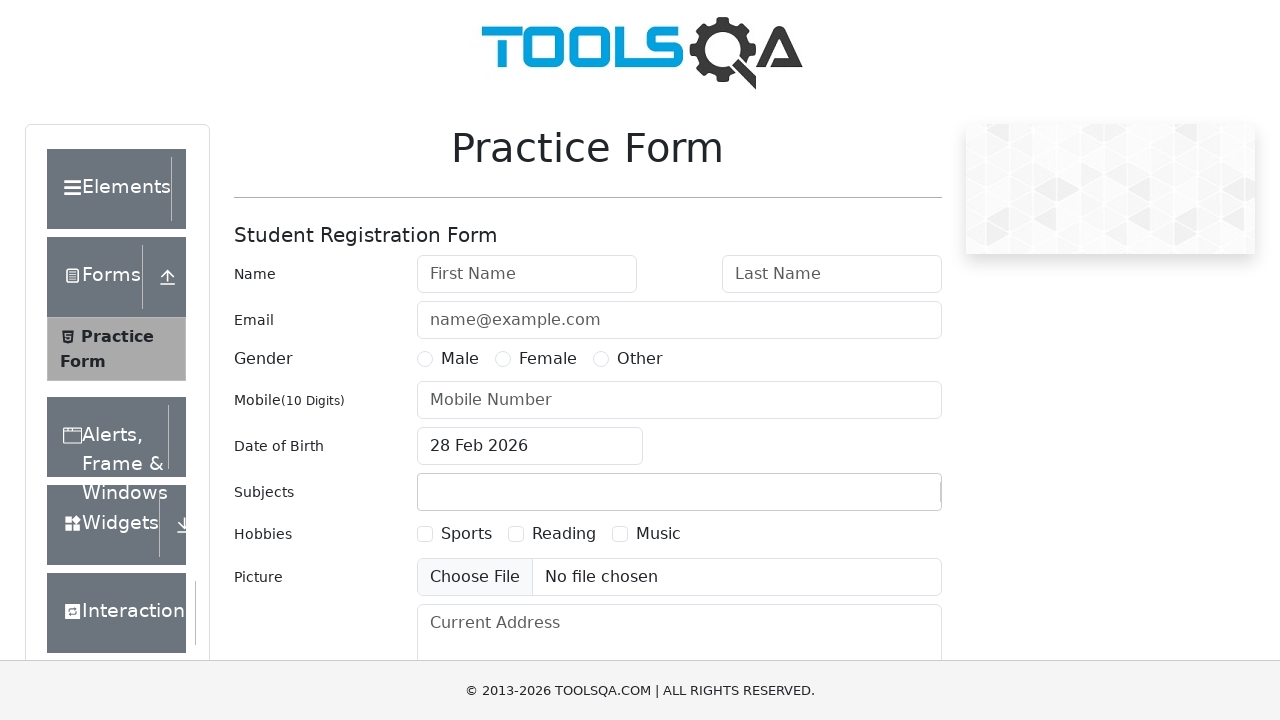

Verified 'Reading' hobby option is present
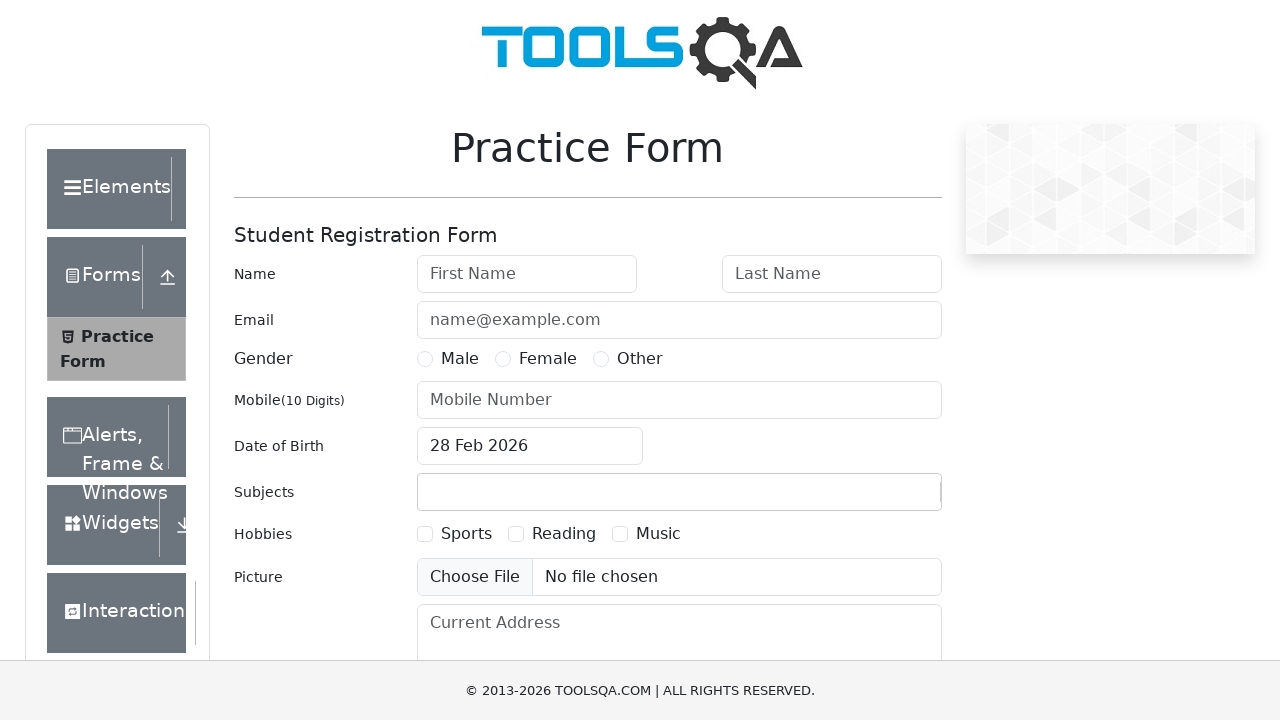

Verified 'Music' hobby option is present
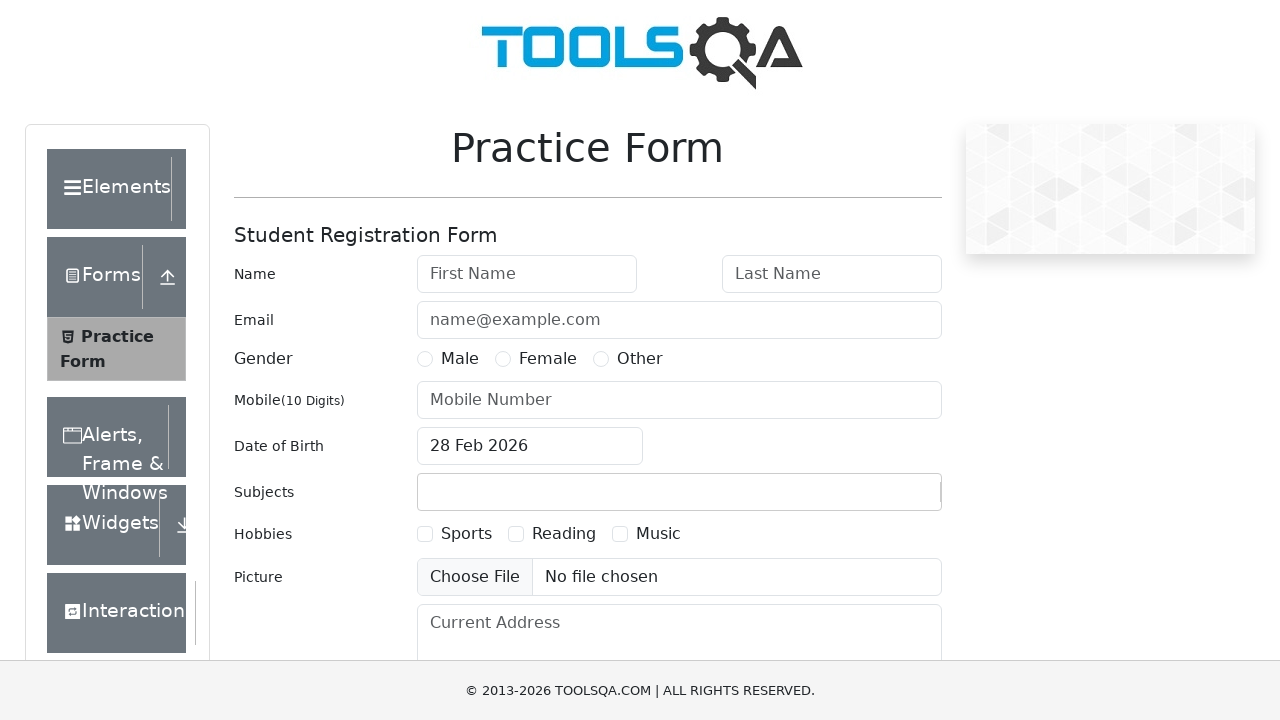

Verified file upload button is visible
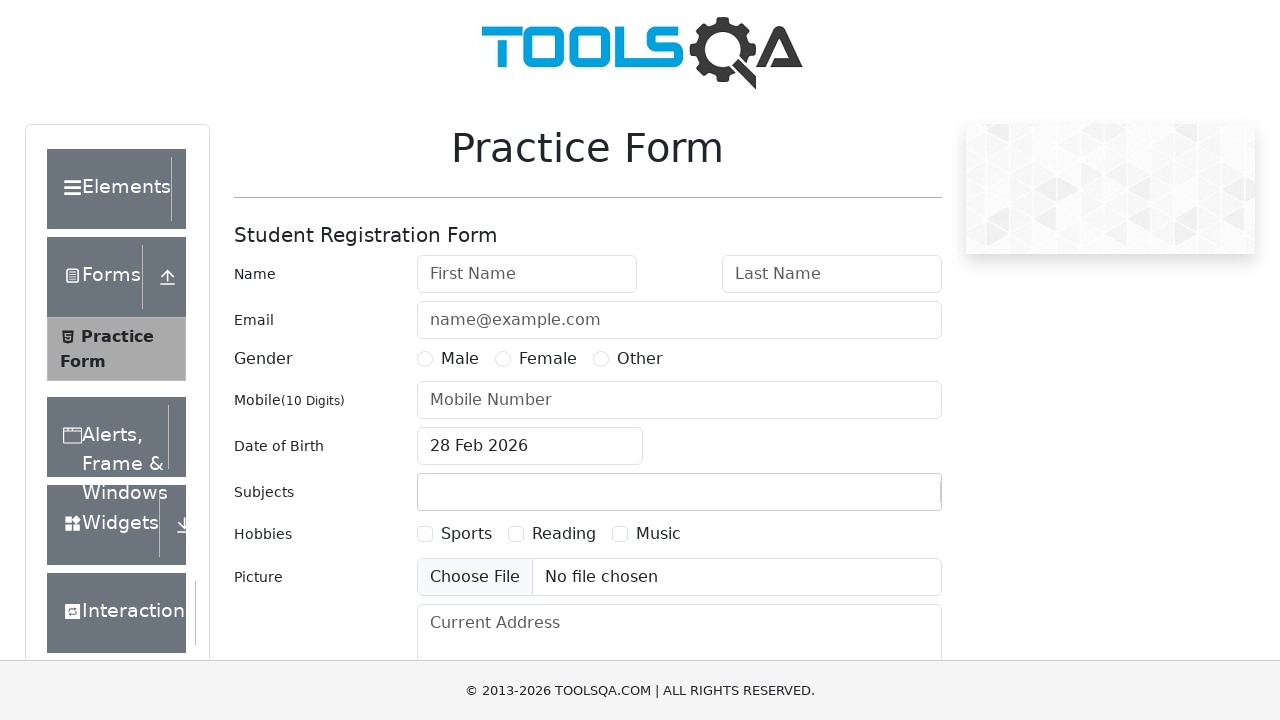

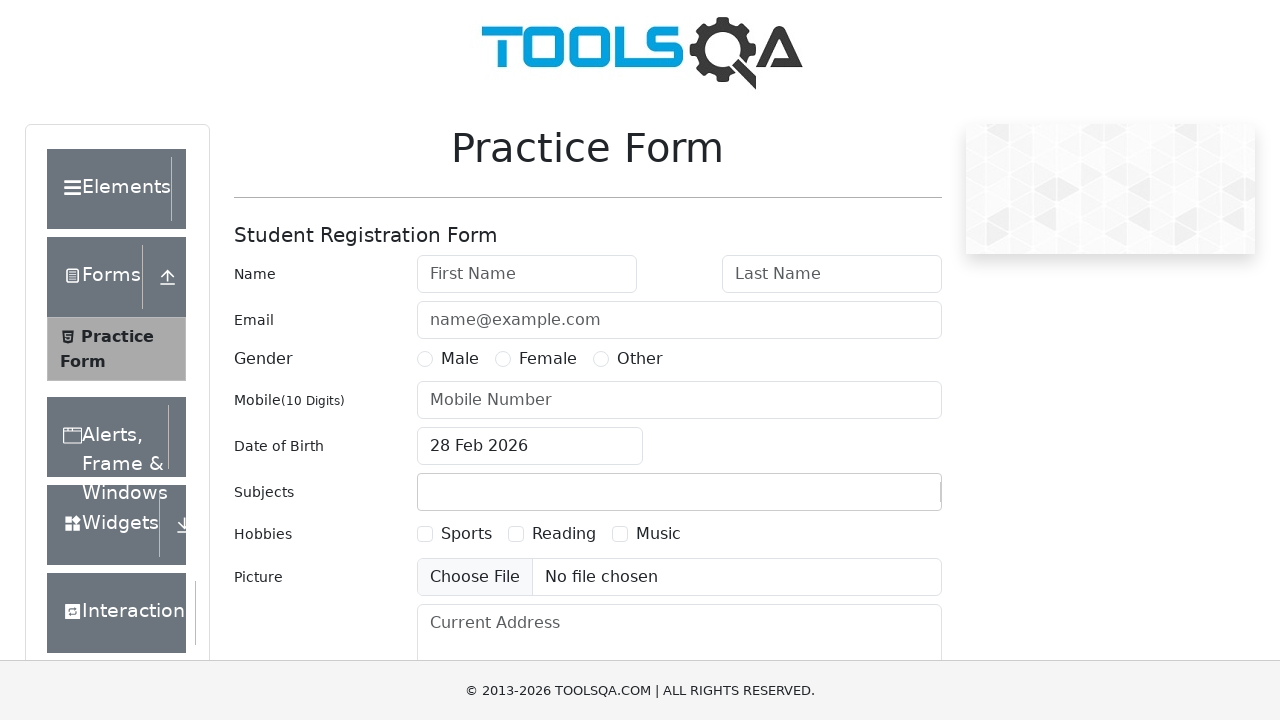